Tests a registration form by filling in first name, last name, and email fields, submitting the form, and verifying the success message is displayed.

Starting URL: http://suninjuly.github.io/registration1.html

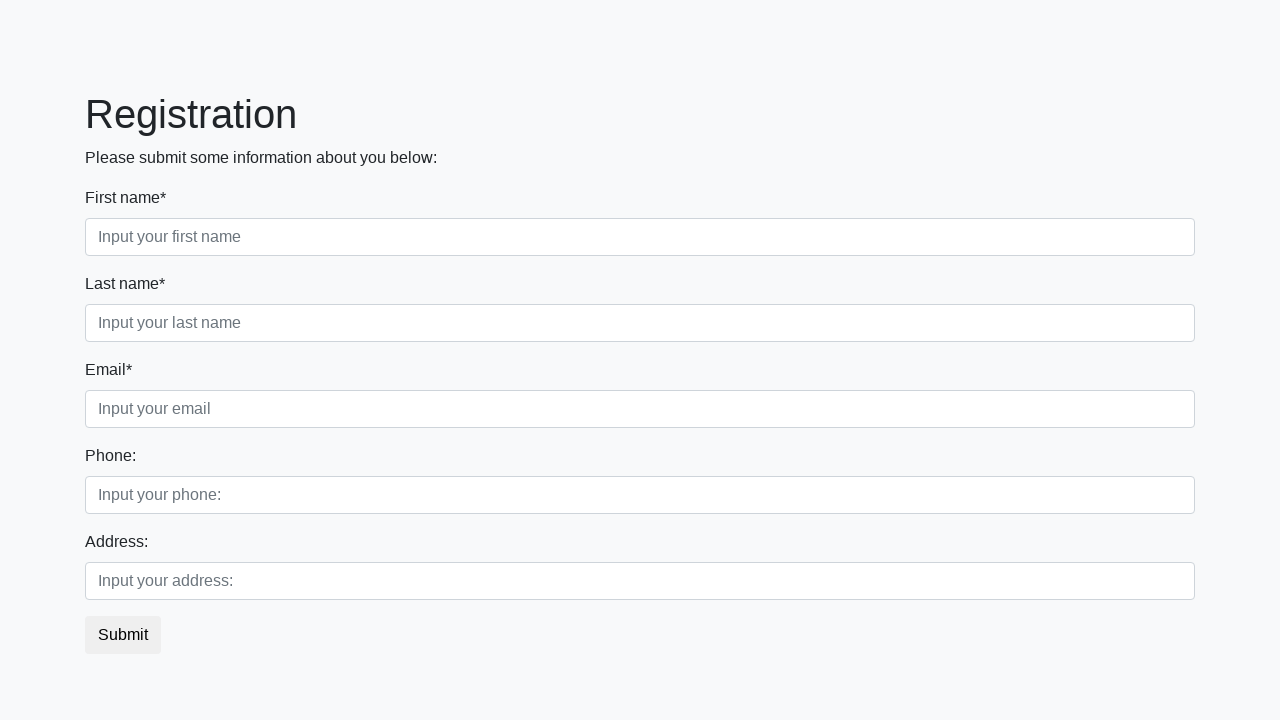

Filled first name field with 'Ivan' on input[placeholder="Input your first name"]
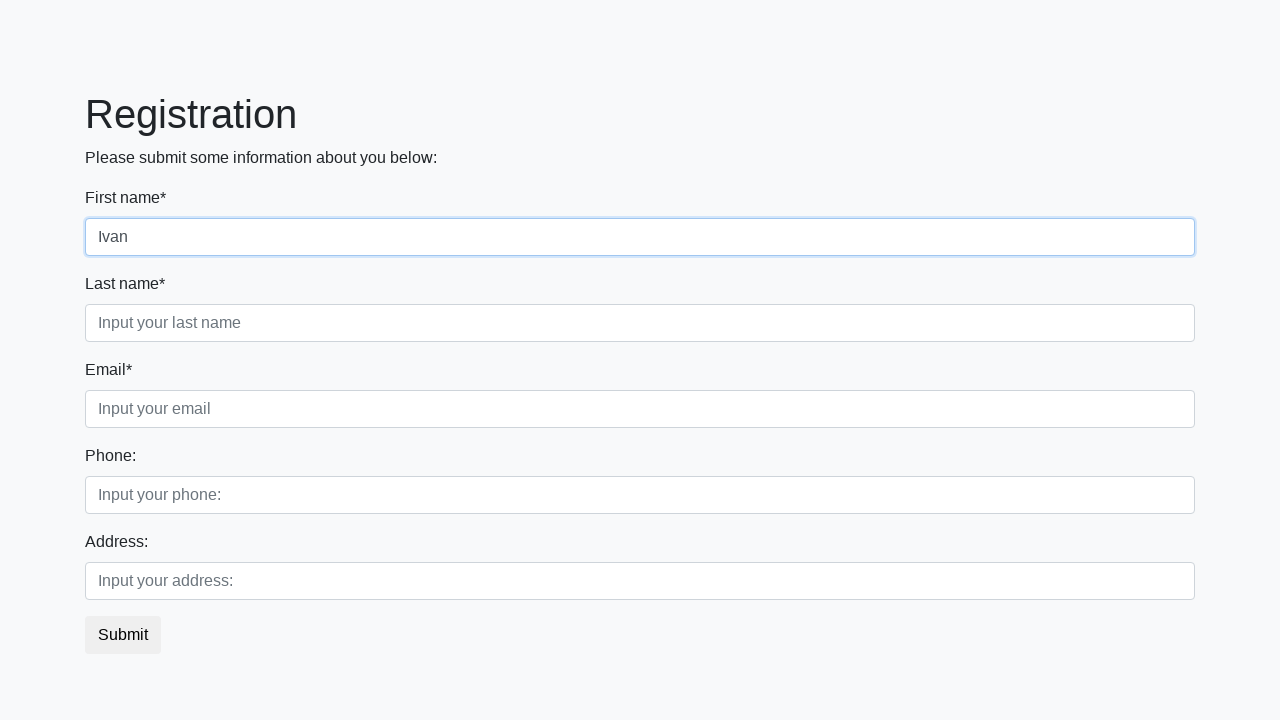

Filled last name field with 'Petrov' on input[placeholder="Input your last name"]
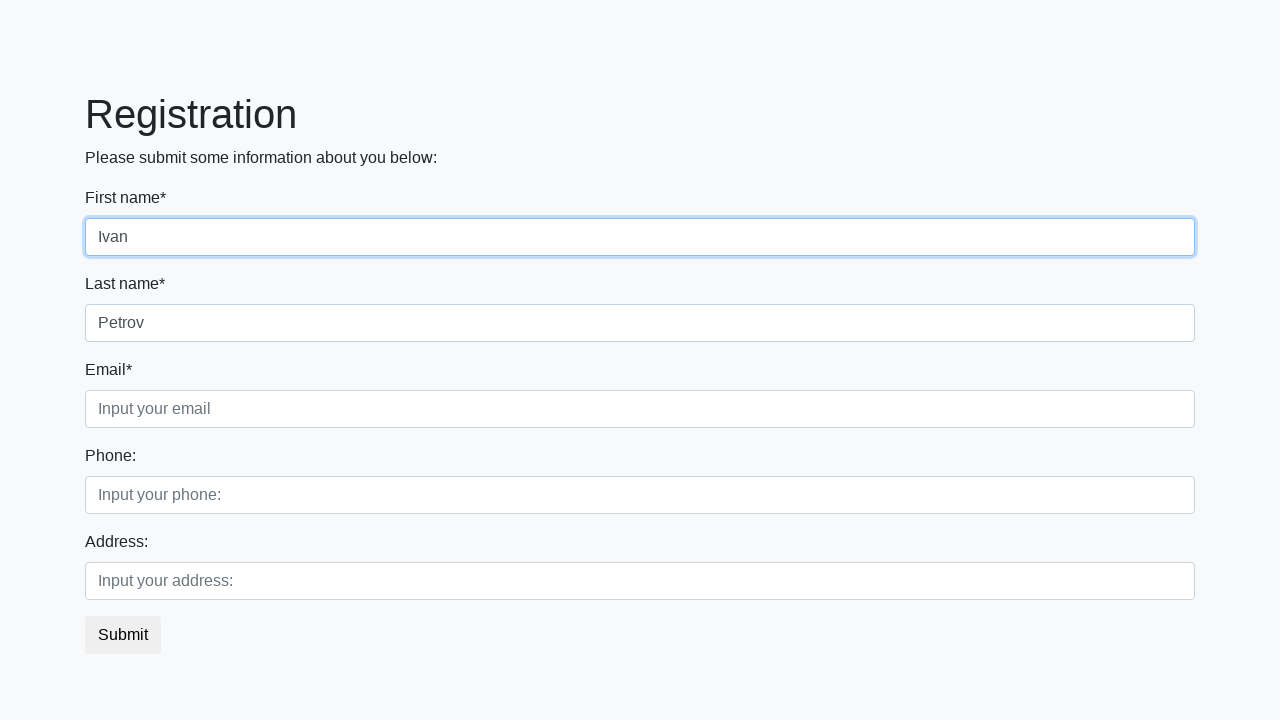

Filled email field with 'testuser@example.com' on input[placeholder="Input your email"]
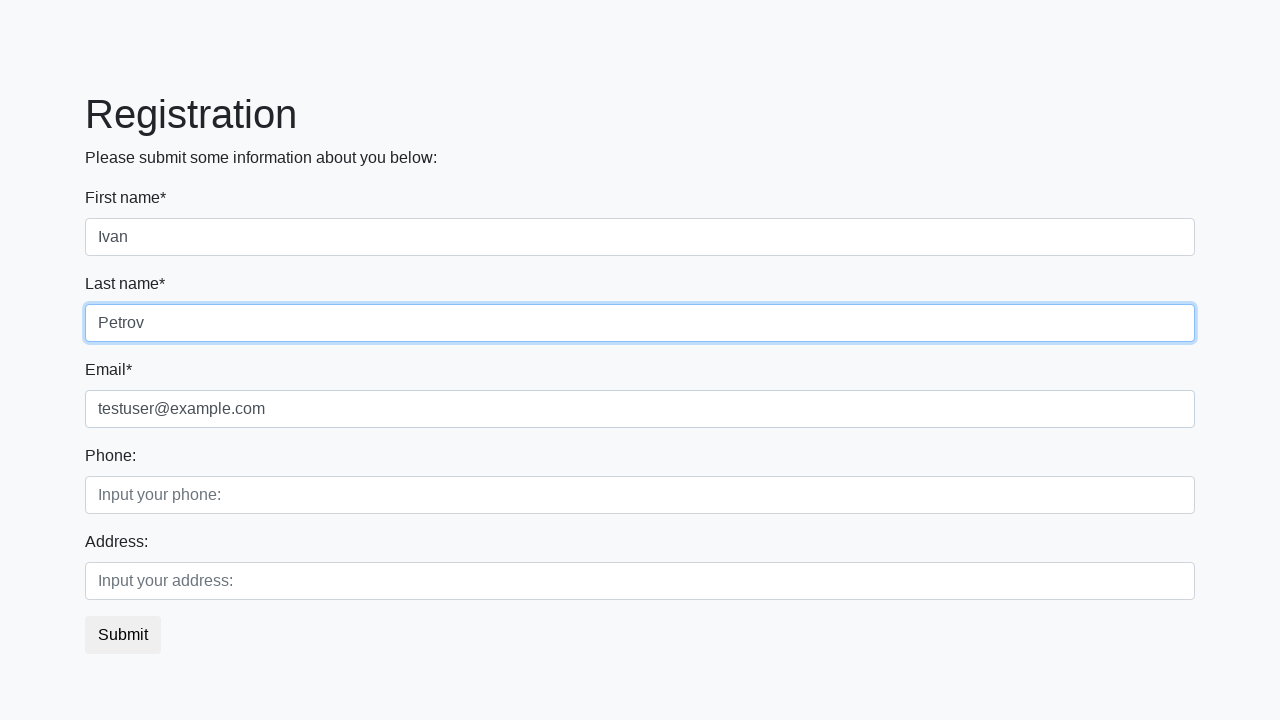

Clicked submit button to register at (123, 635) on button.btn
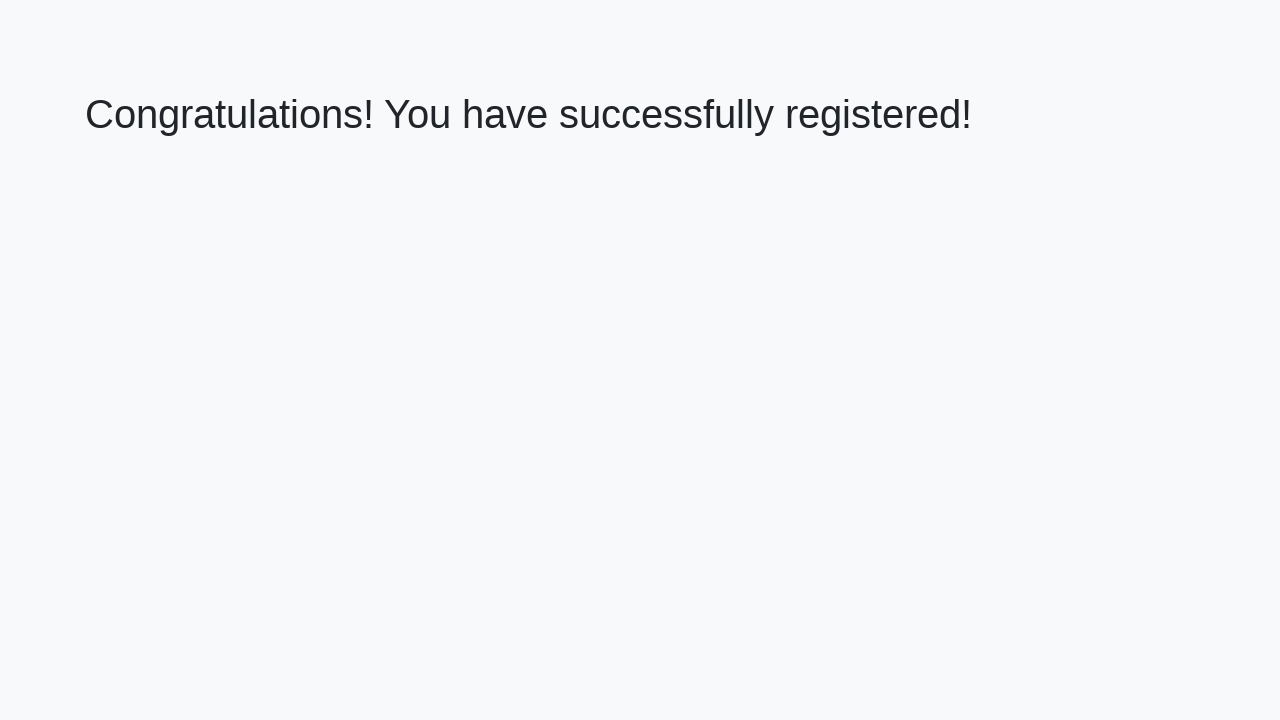

Success message (h1) appeared on page
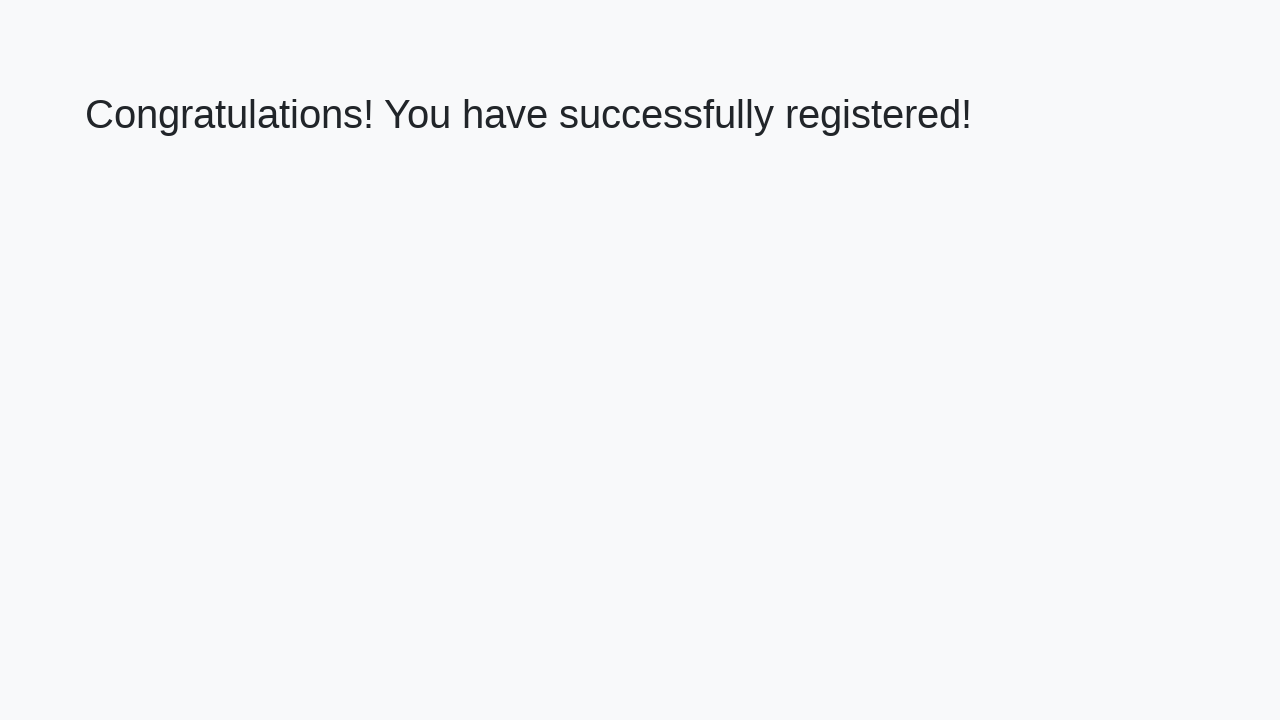

Retrieved success message text: 'Congratulations! You have successfully registered!'
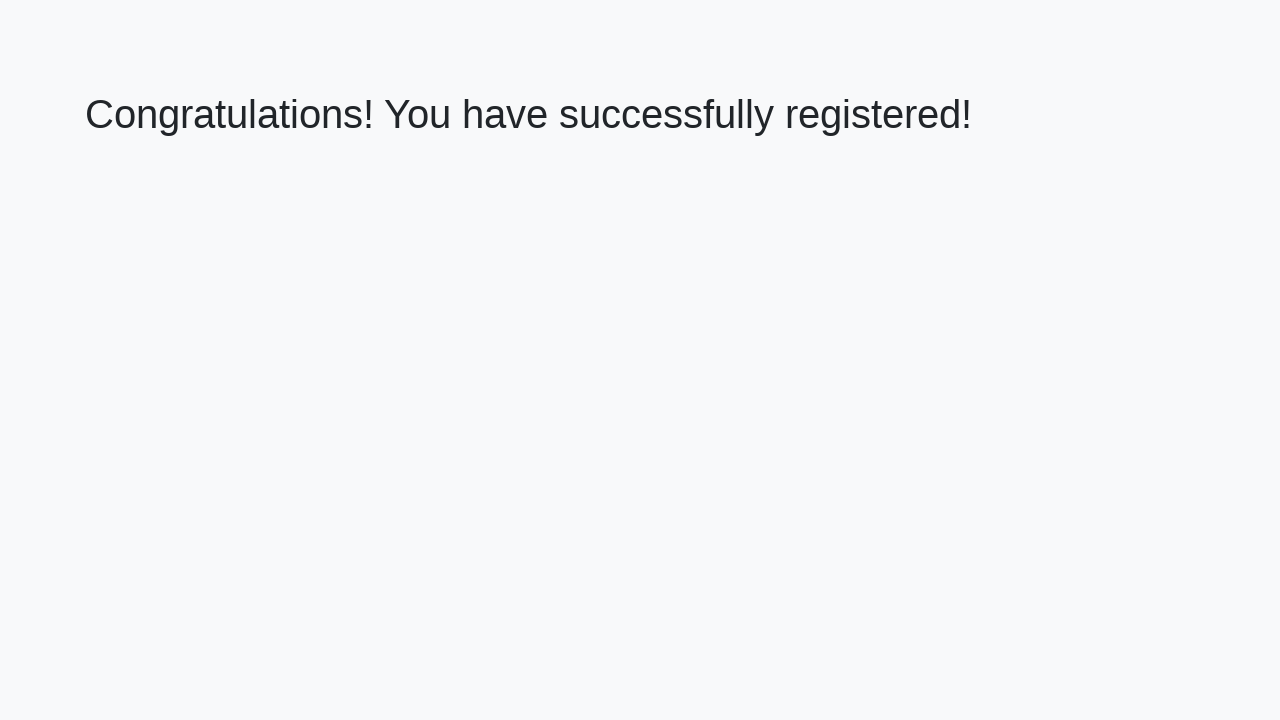

Verified success message matches expected text
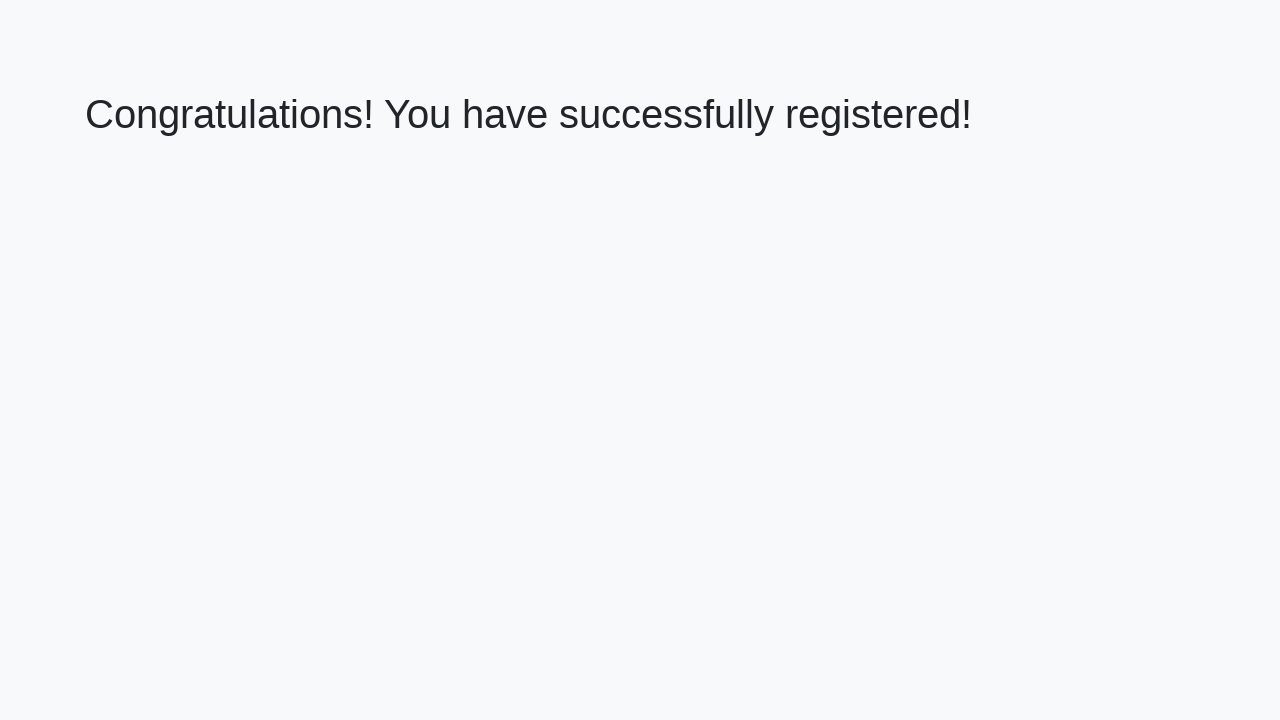

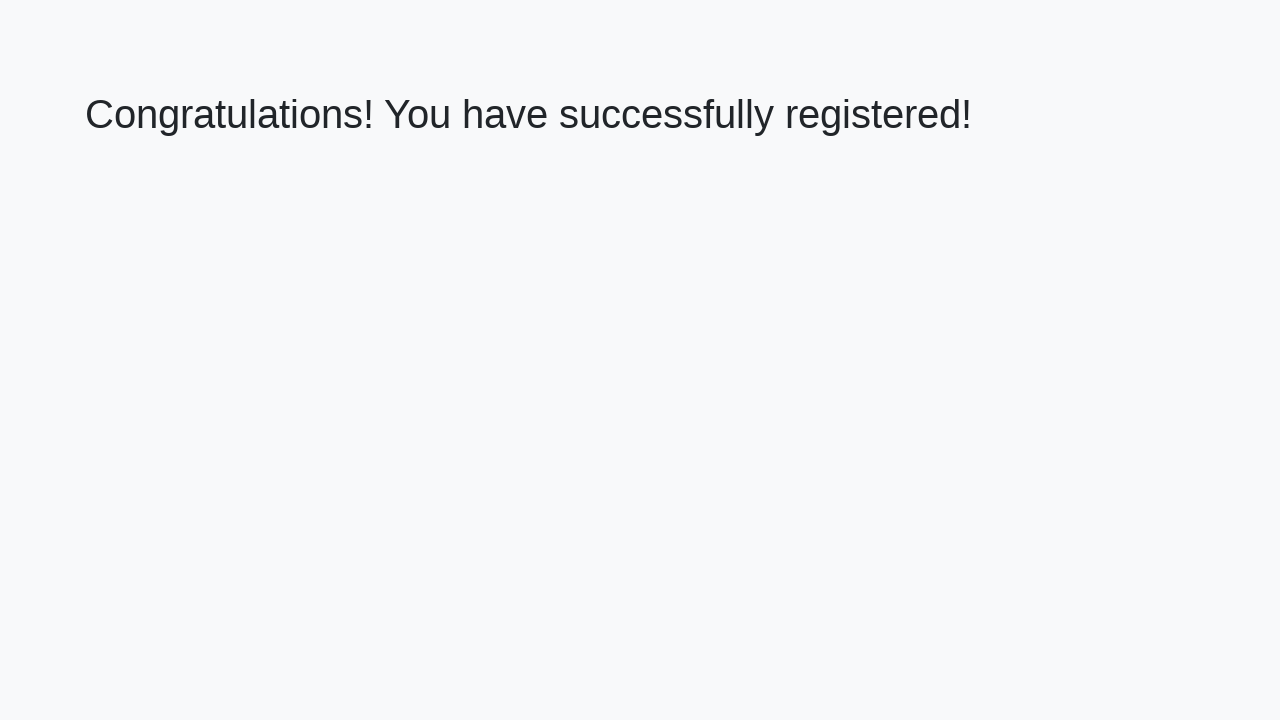